Navigates to a specific page on planetfor.me website

Starting URL: https://planetfor.me/Rv5W03j

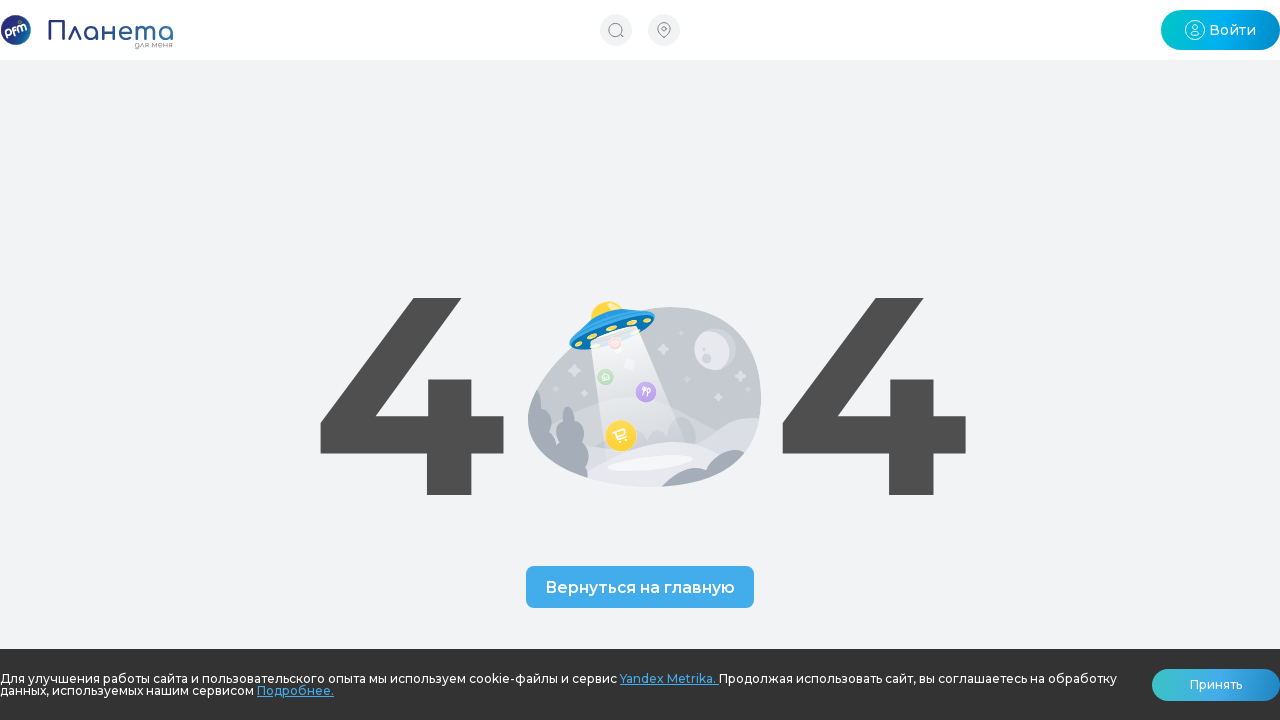

Navigated to planetfor.me page with ID Rv5W03j
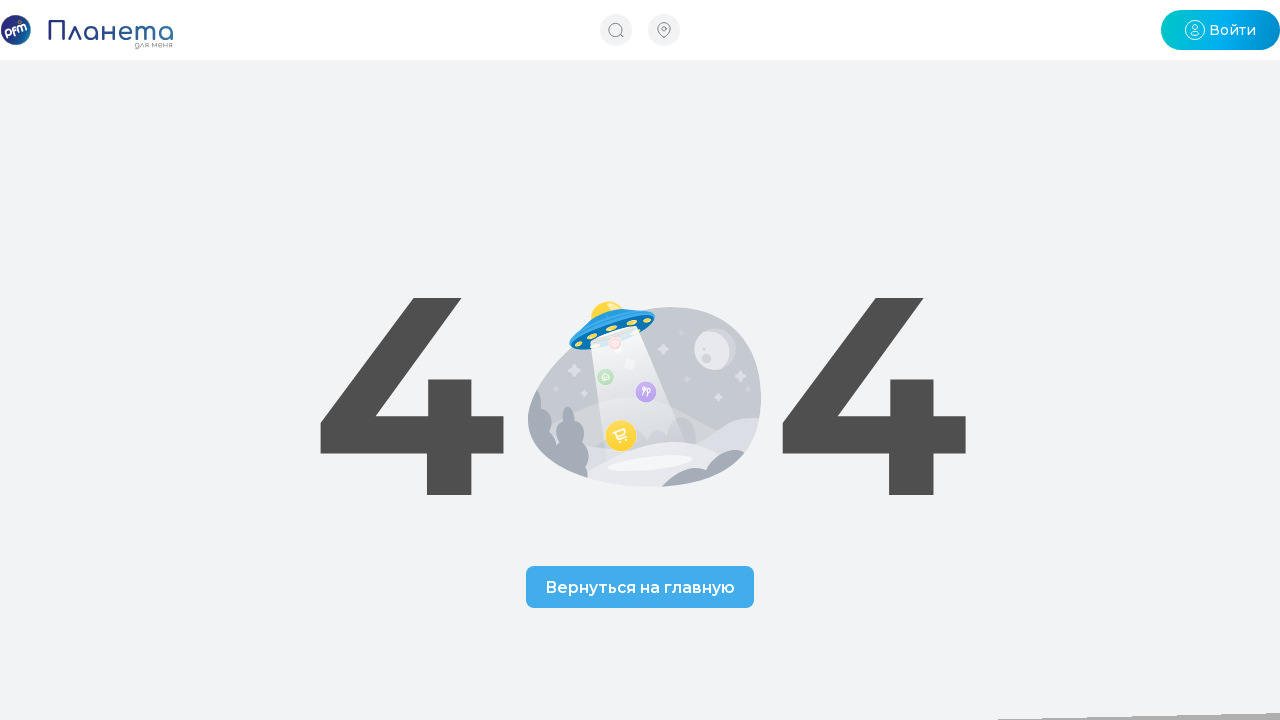

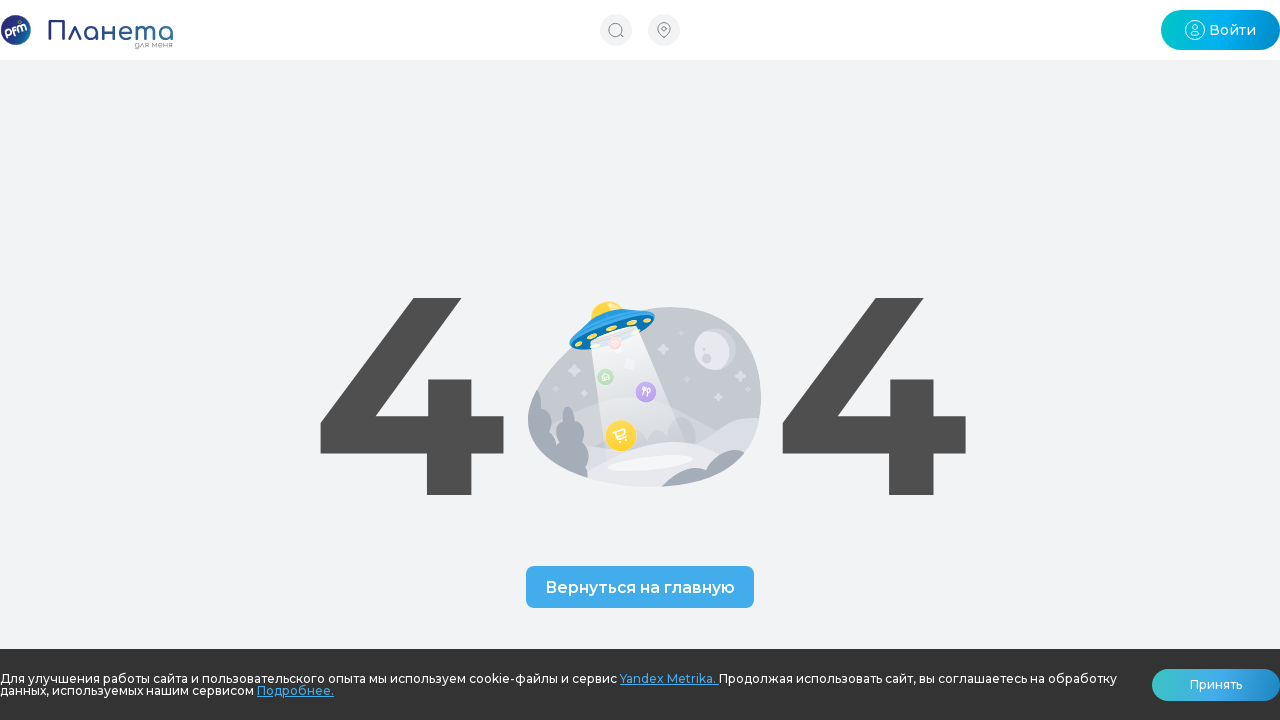